Tests a registration form by filling in personal information fields including first name, last name, address details, and phone number.

Starting URL: http://demo.automationtesting.in/Register.html

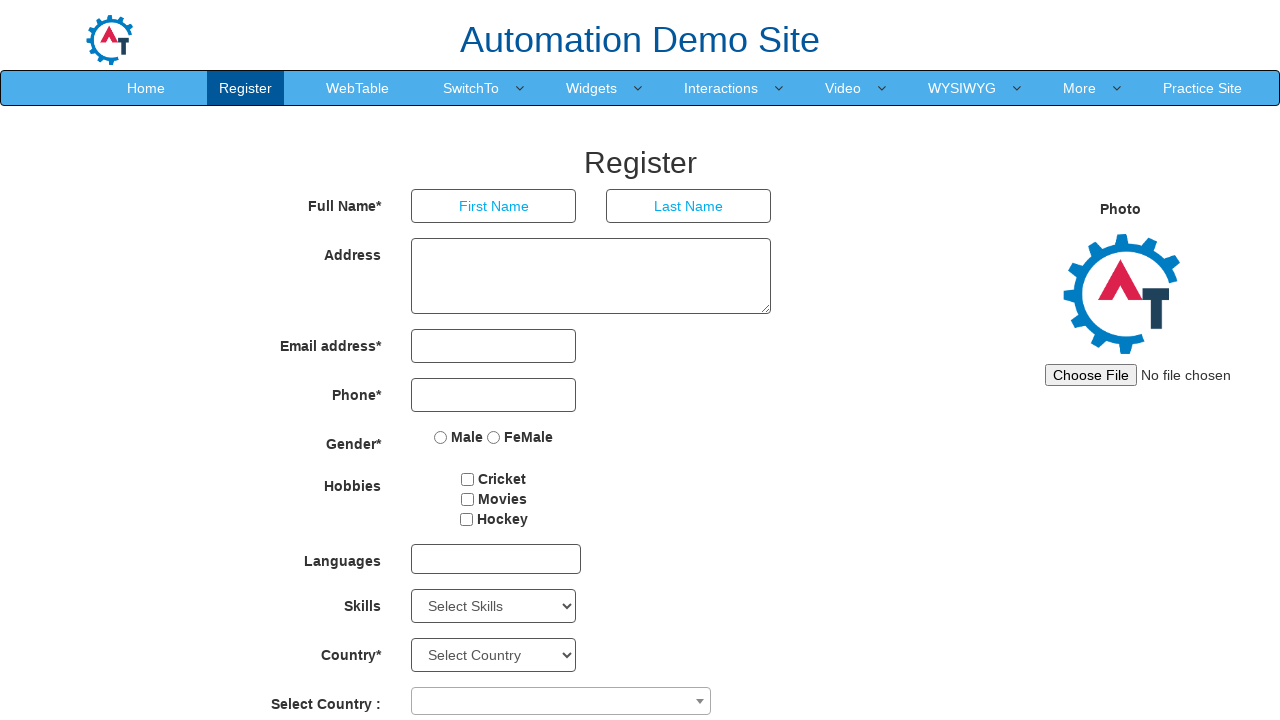

Filled first name field with 'Michael' on input[placeholder='First Name']
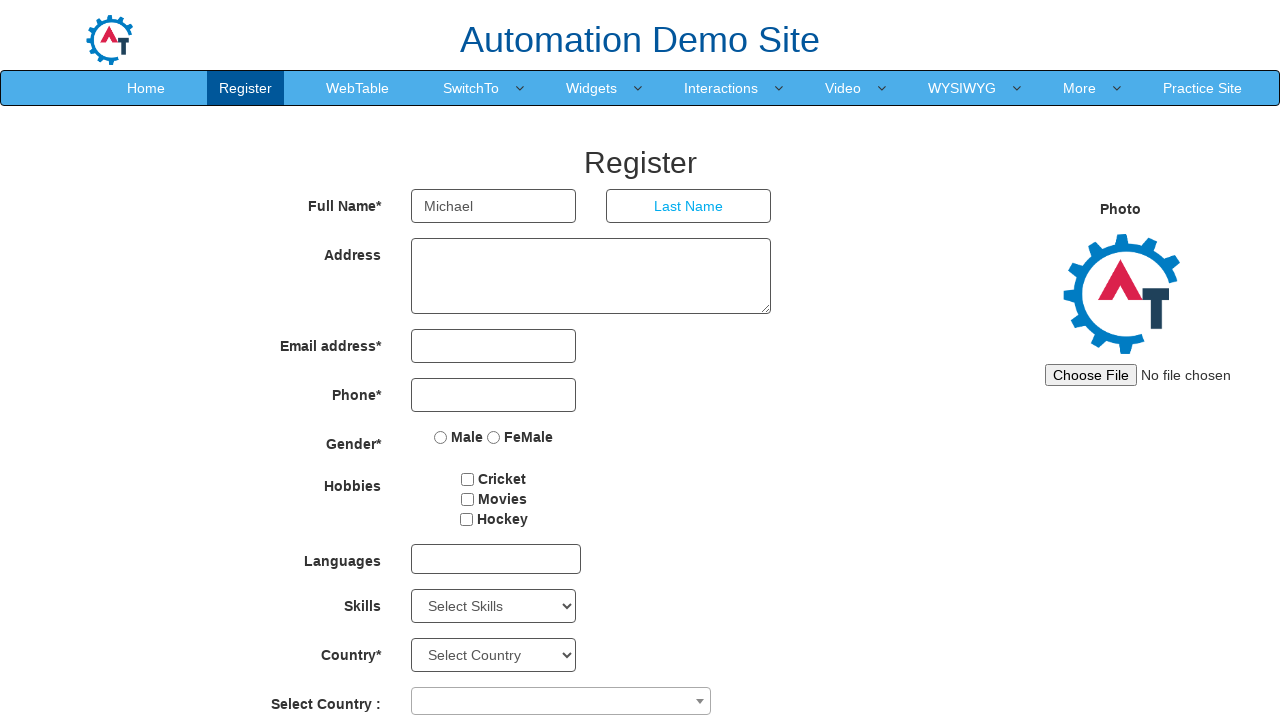

Filled last name field with 'Johnson' on input[placeholder='Last Name']
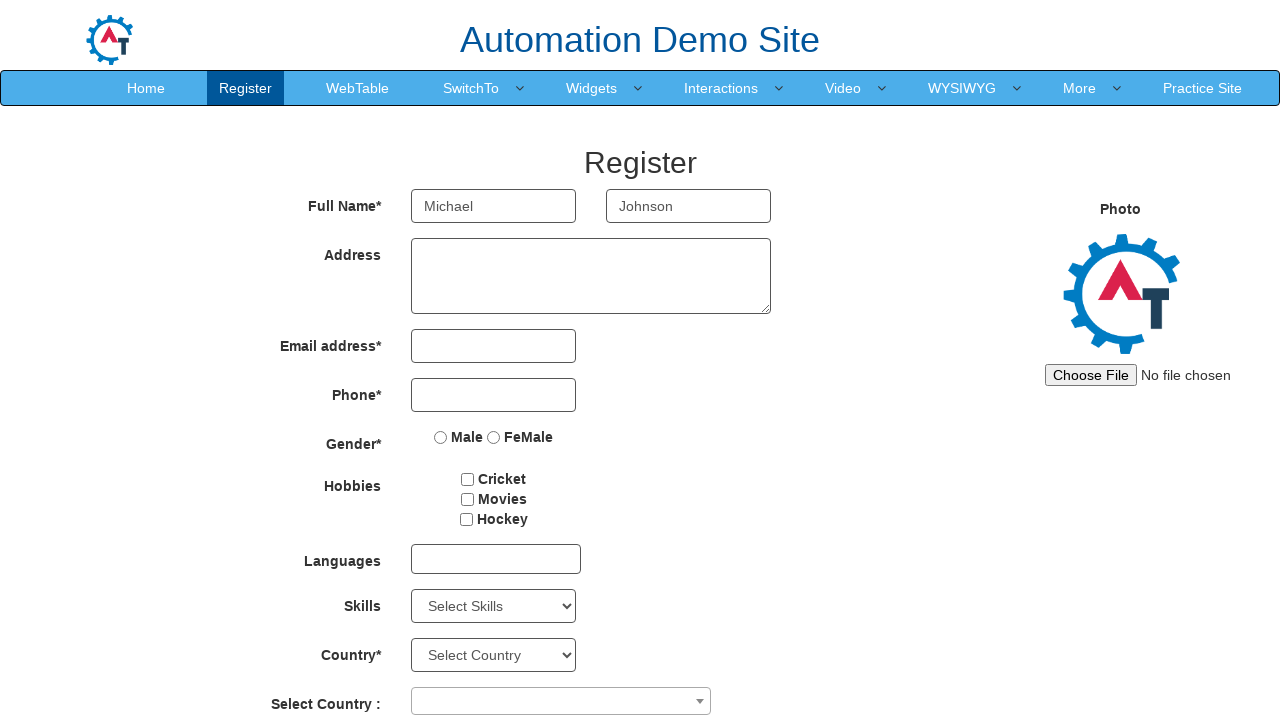

Filled address field with city 'Austin', state 'Texas', and postal code '78701' on #basicBootstrapForm div:nth-child(2) div textarea
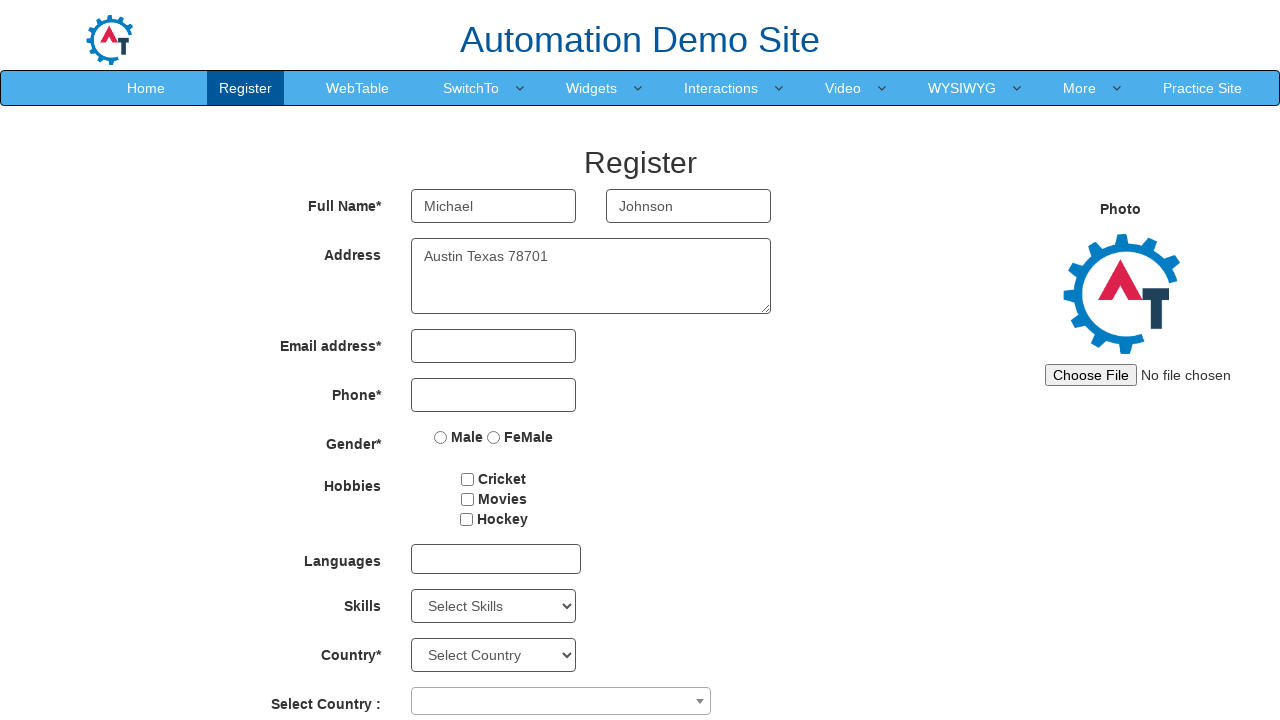

Filled phone number field with 'mobile5551234567' on #basicBootstrapForm div:nth-child(4) div input
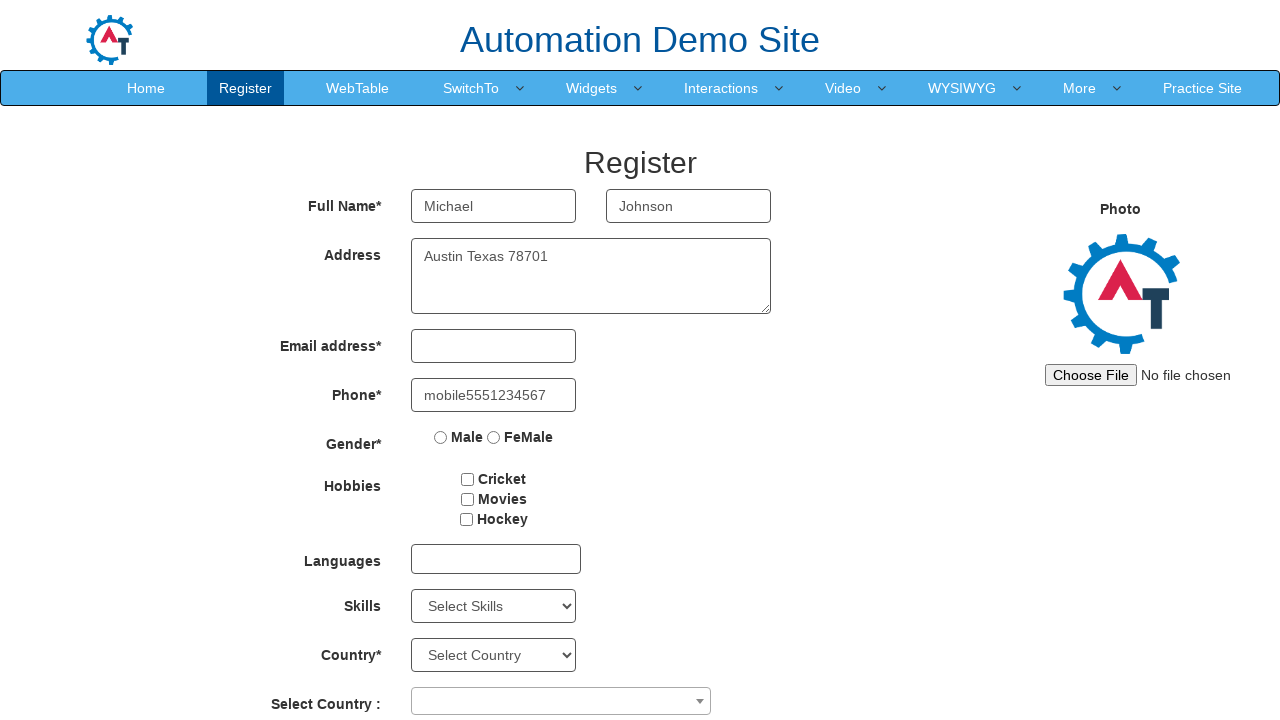

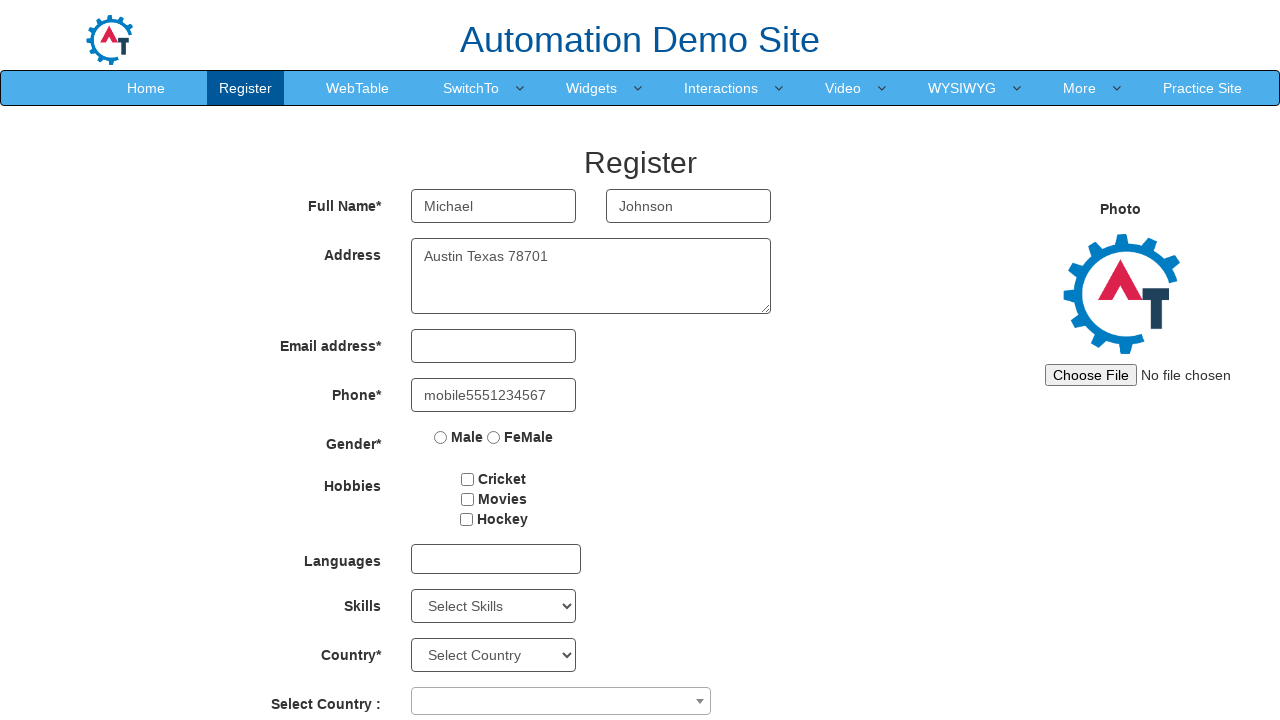